Verifies that a date heading element on the page contains text that differs from a specific value

Starting URL: http://only-testing-blog.blogspot.in/2014/01/textbox.html

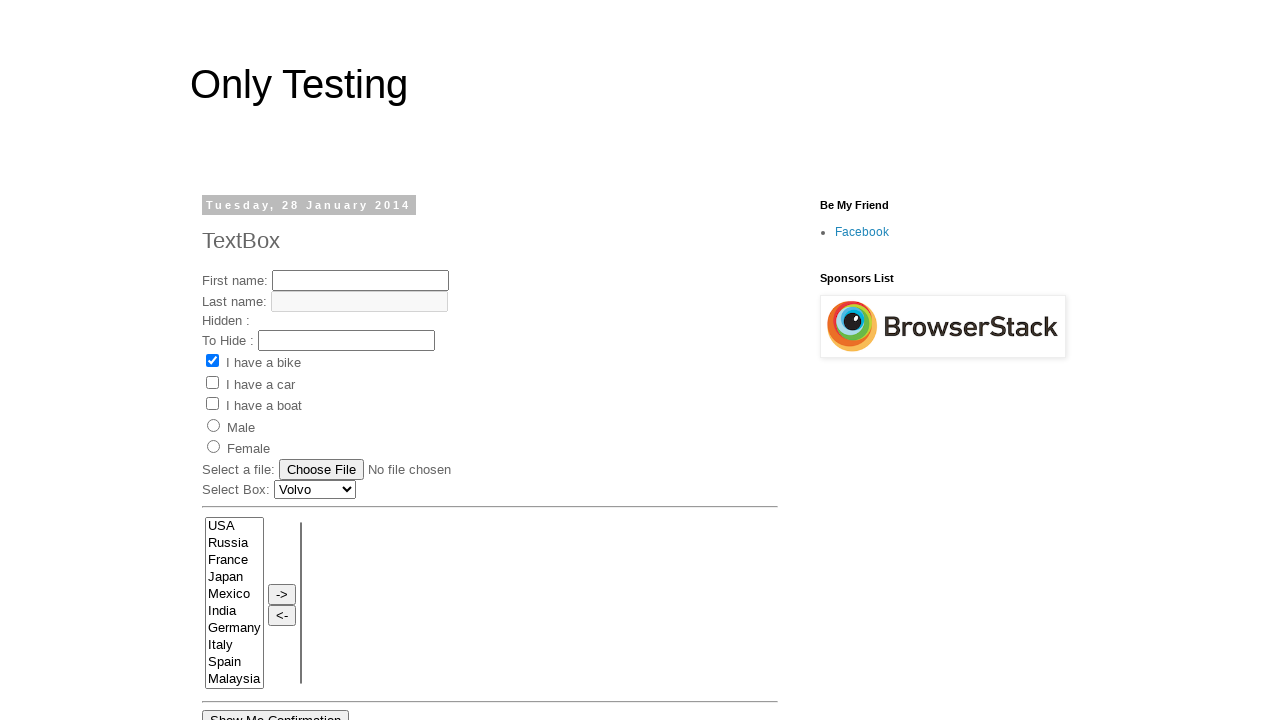

Waited for date heading element (//h2/span) to be visible
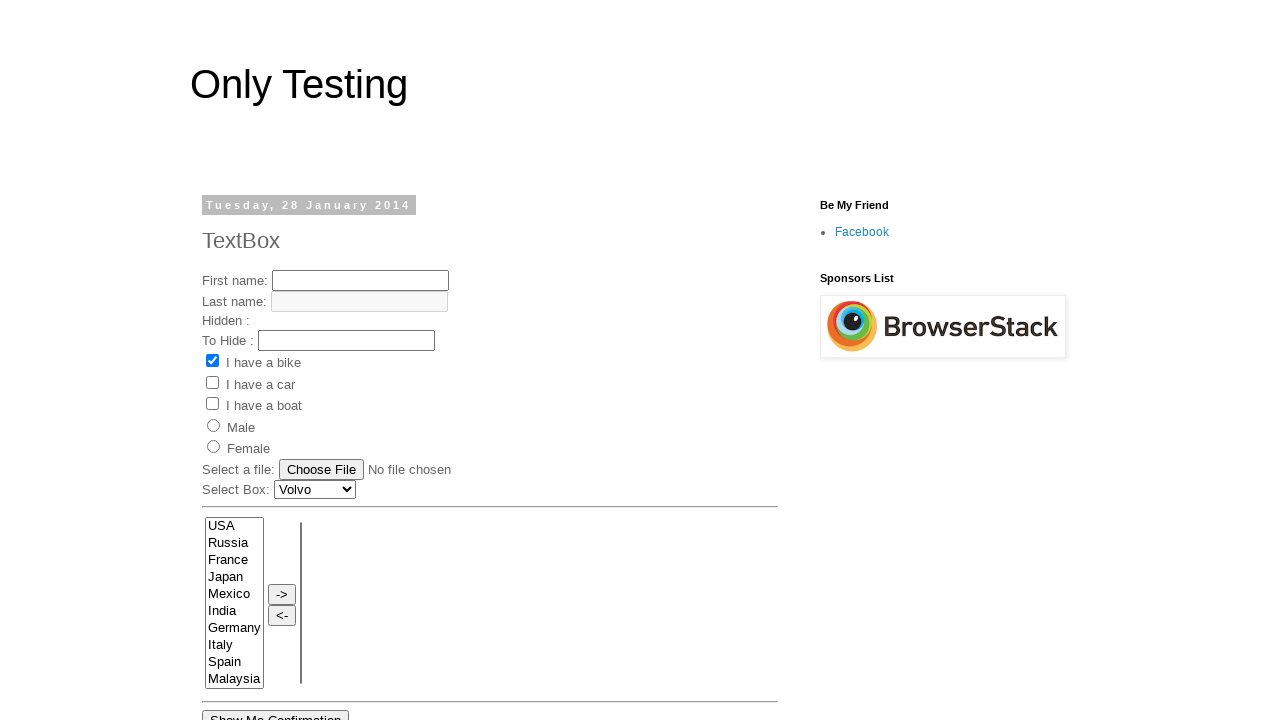

Retrieved text content from heading: 'Tuesday, 28 January 2014'
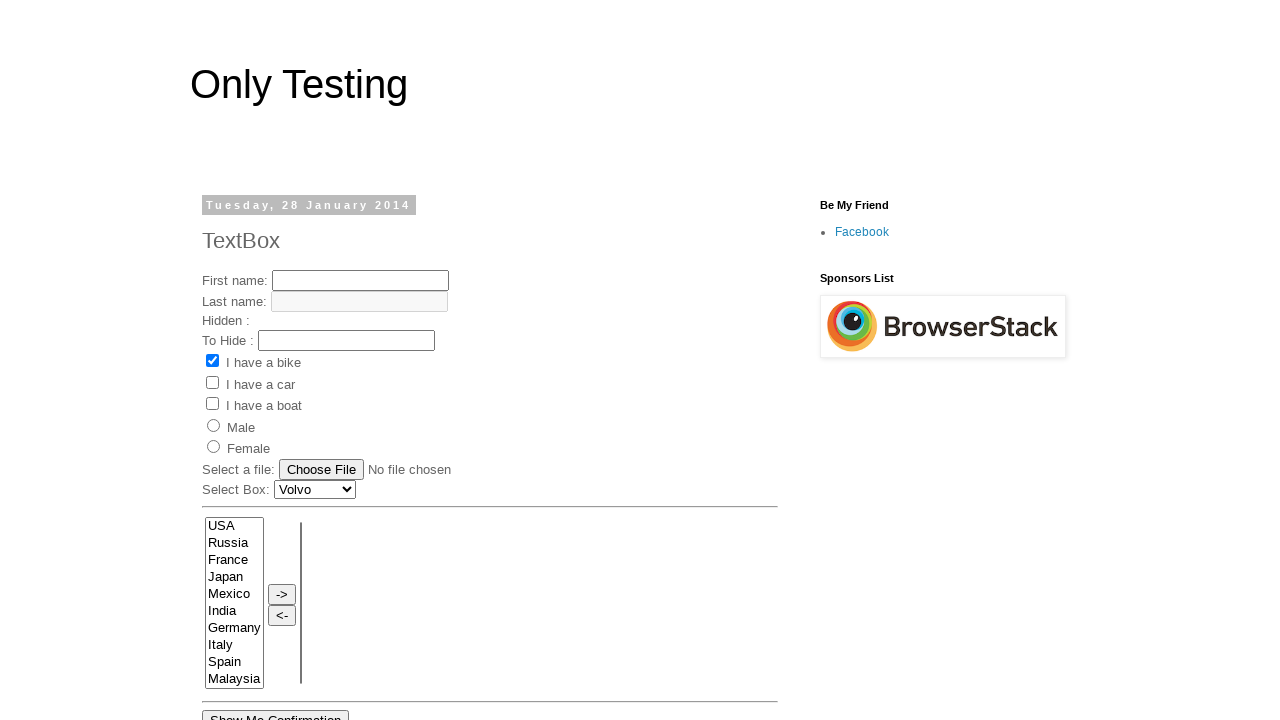

Verified that heading text differs from 'Tuesday, 29 January 2014'
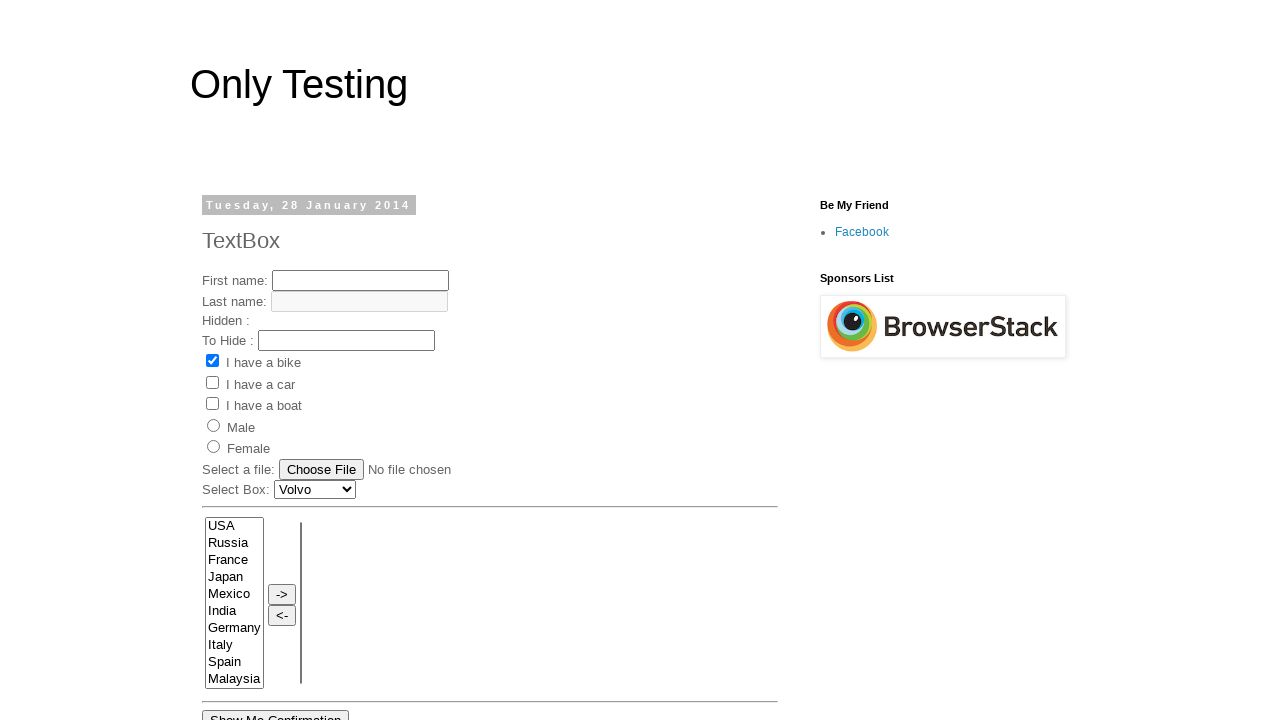

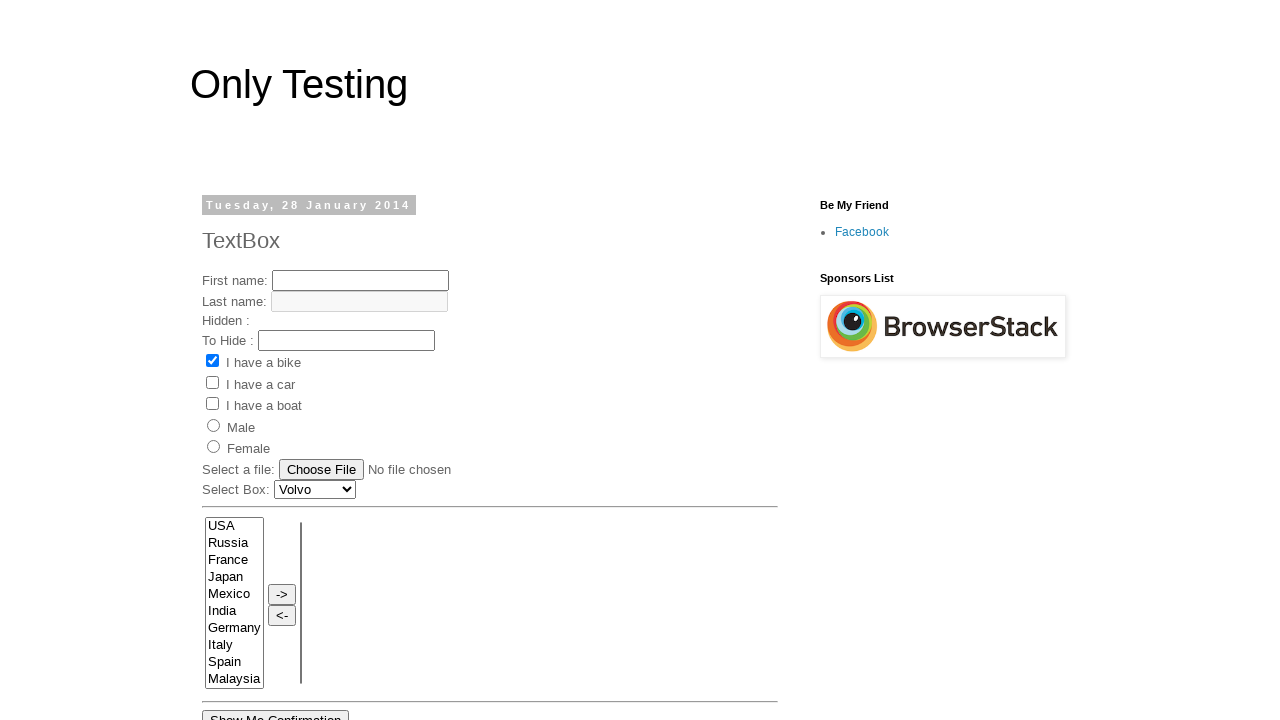